Tests error validation on the age form by submitting without required fields and verifying error message

Starting URL: https://kristinek.github.io/site/examples/age

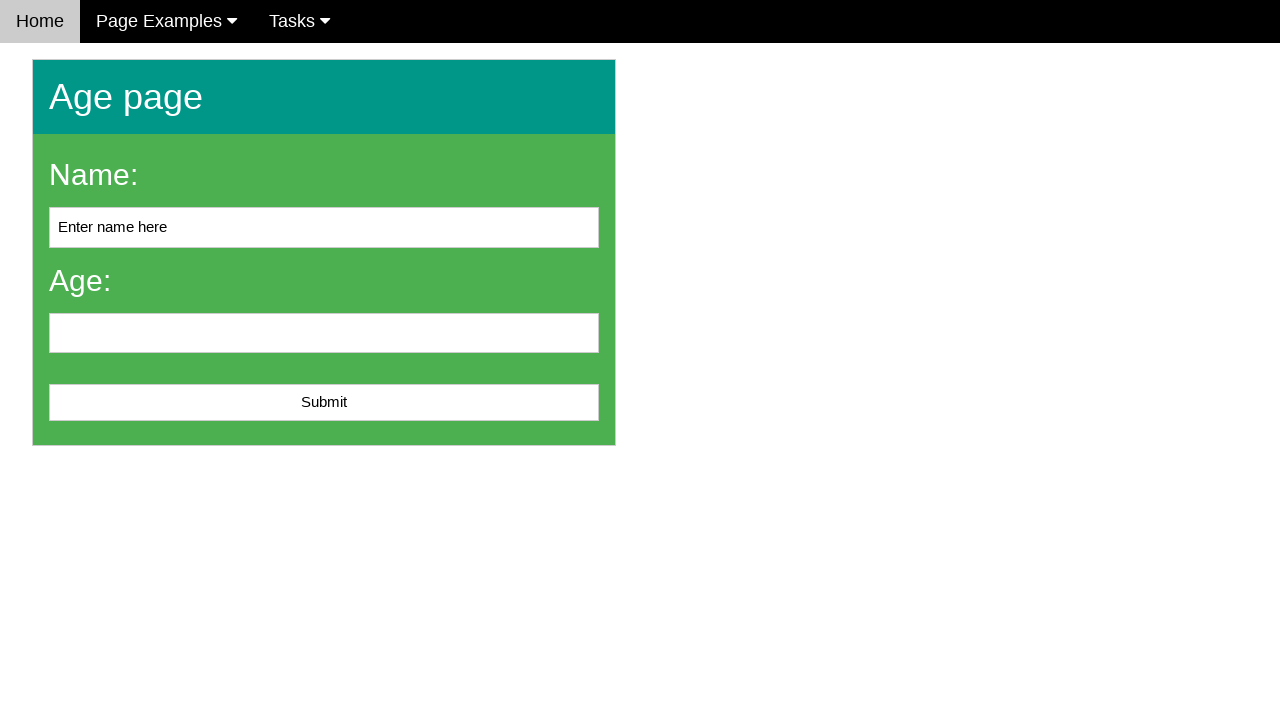

Clicked submit button without filling required fields to trigger validation error at (324, 403) on #submit
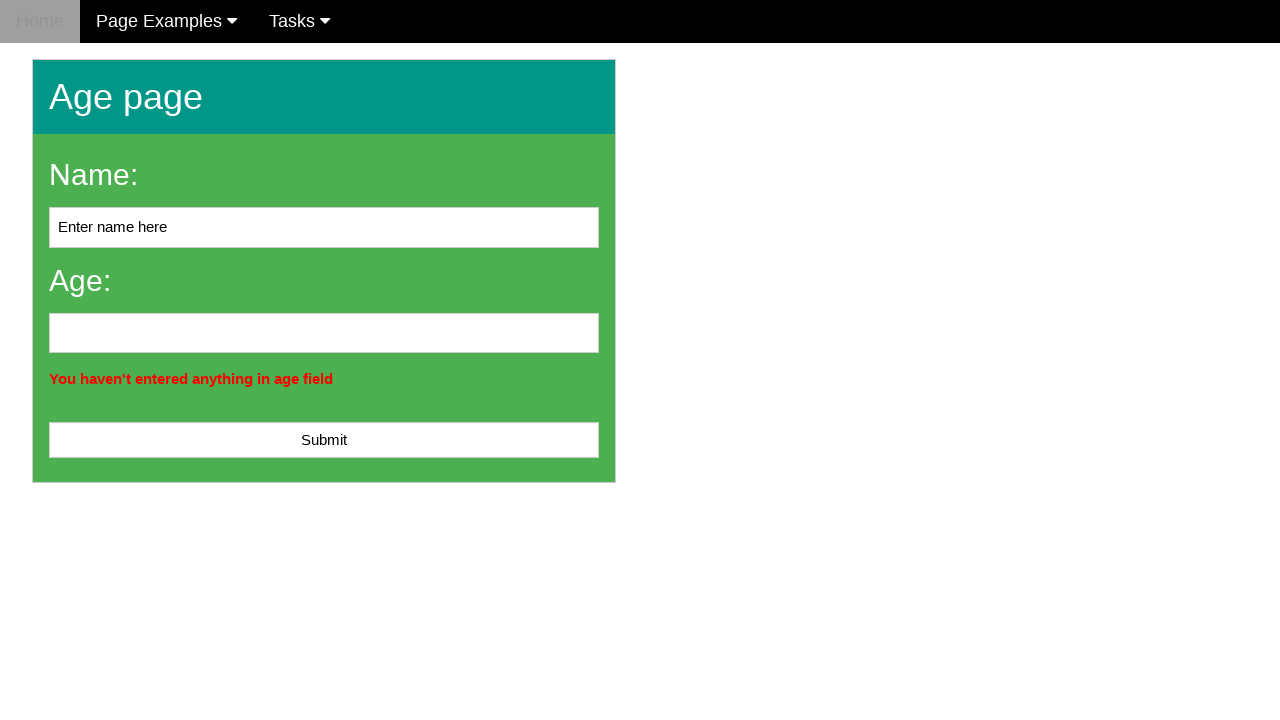

Error message element appeared on the page
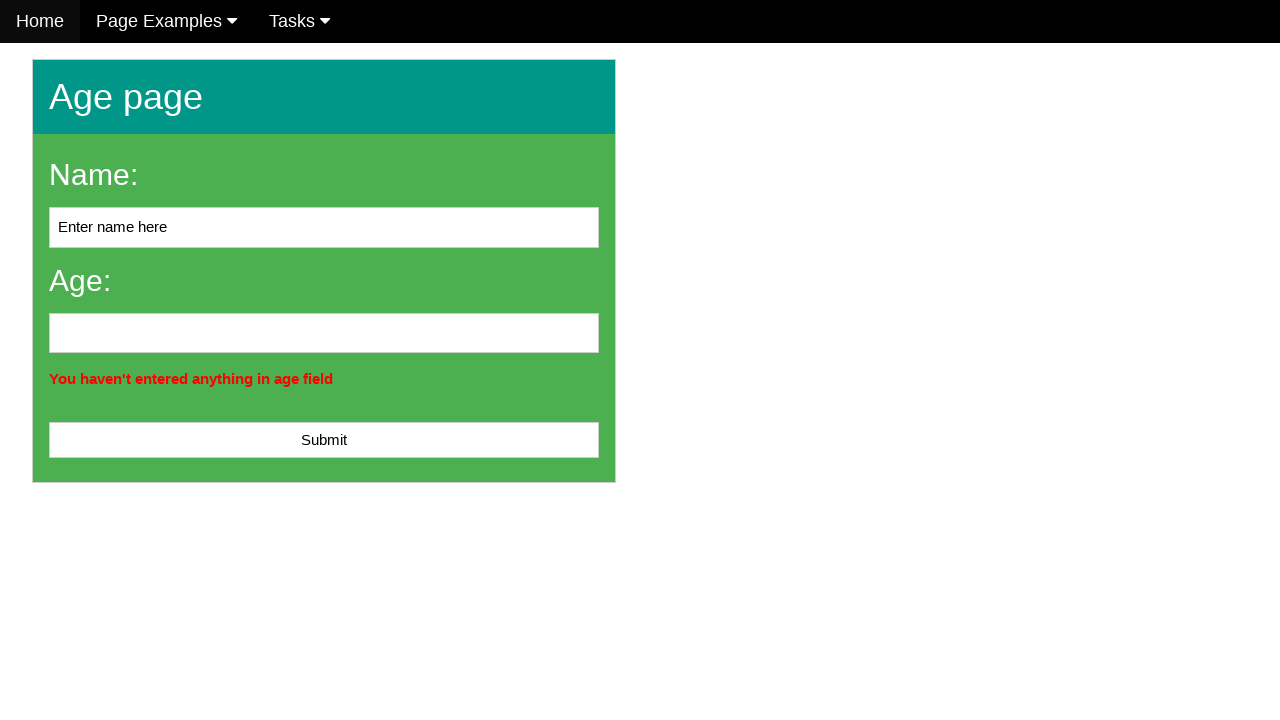

Verified that page URL remained unchanged after form submission attempt
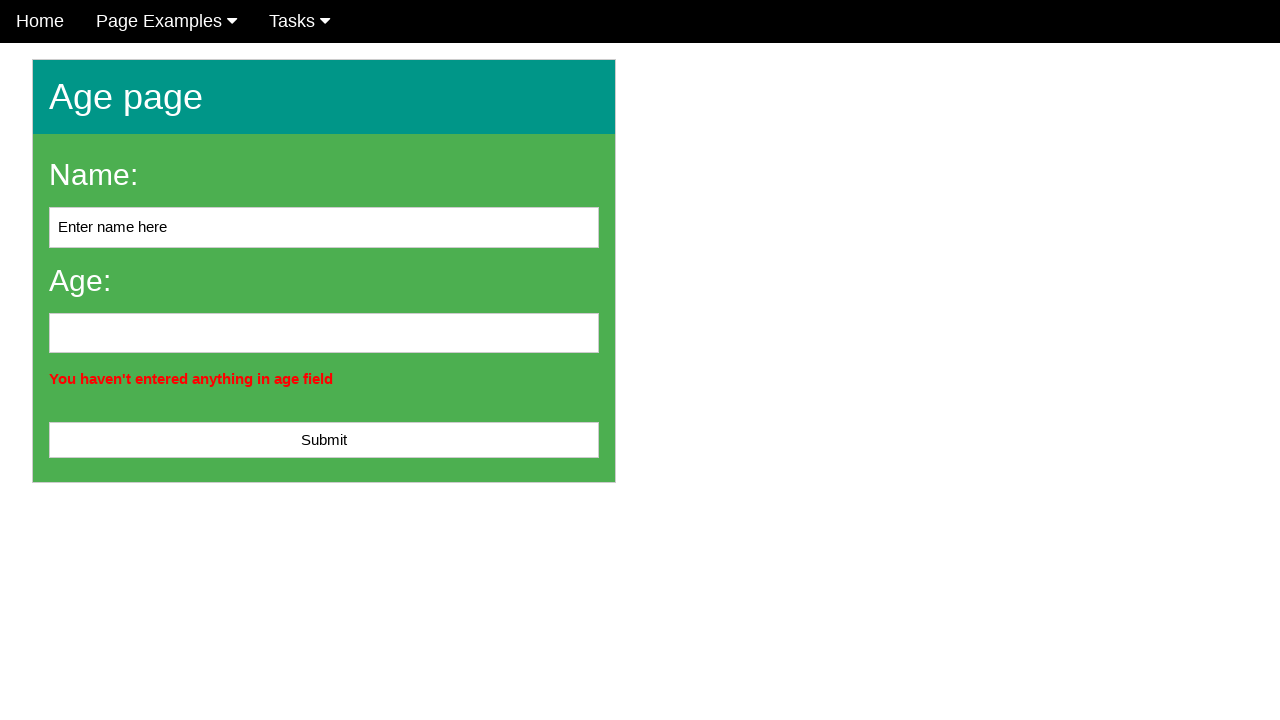

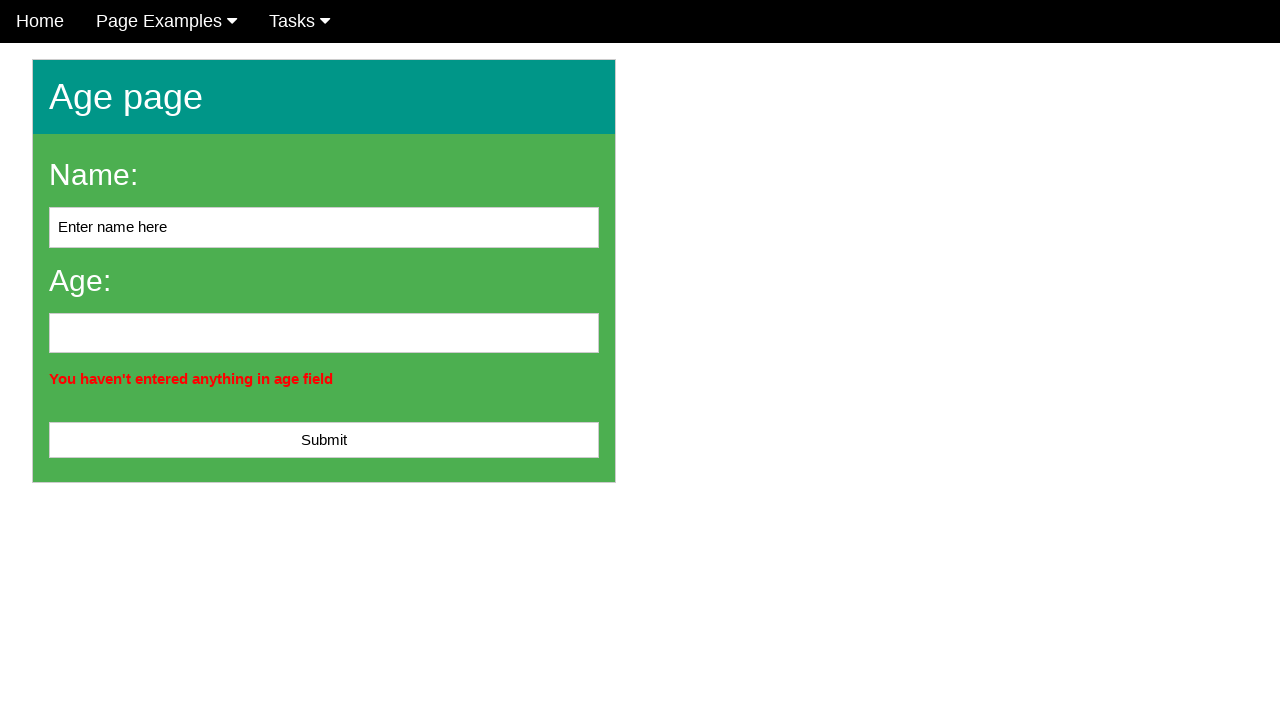